Tests opening a new browser window by navigating to a page, opening a new window, navigating to another page in that window, and verifying there are 2 window handles

Starting URL: https://the-internet.herokuapp.com/windows

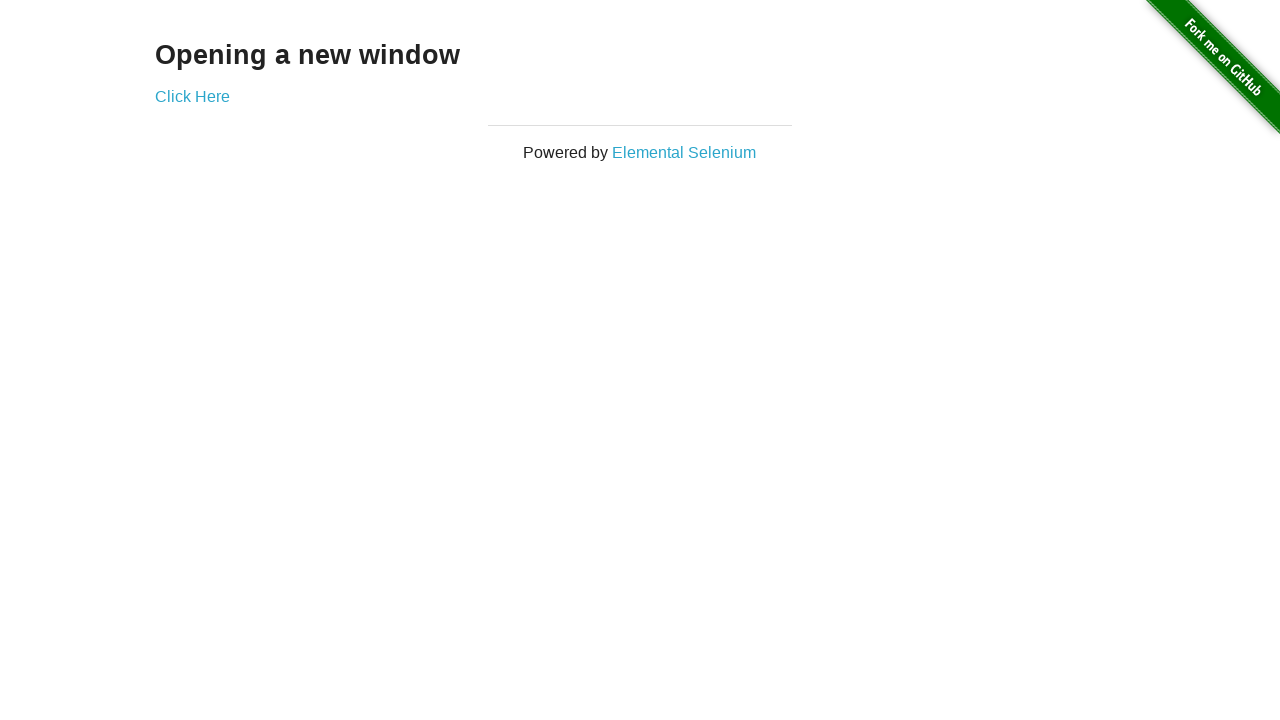

Opened a new browser window/page
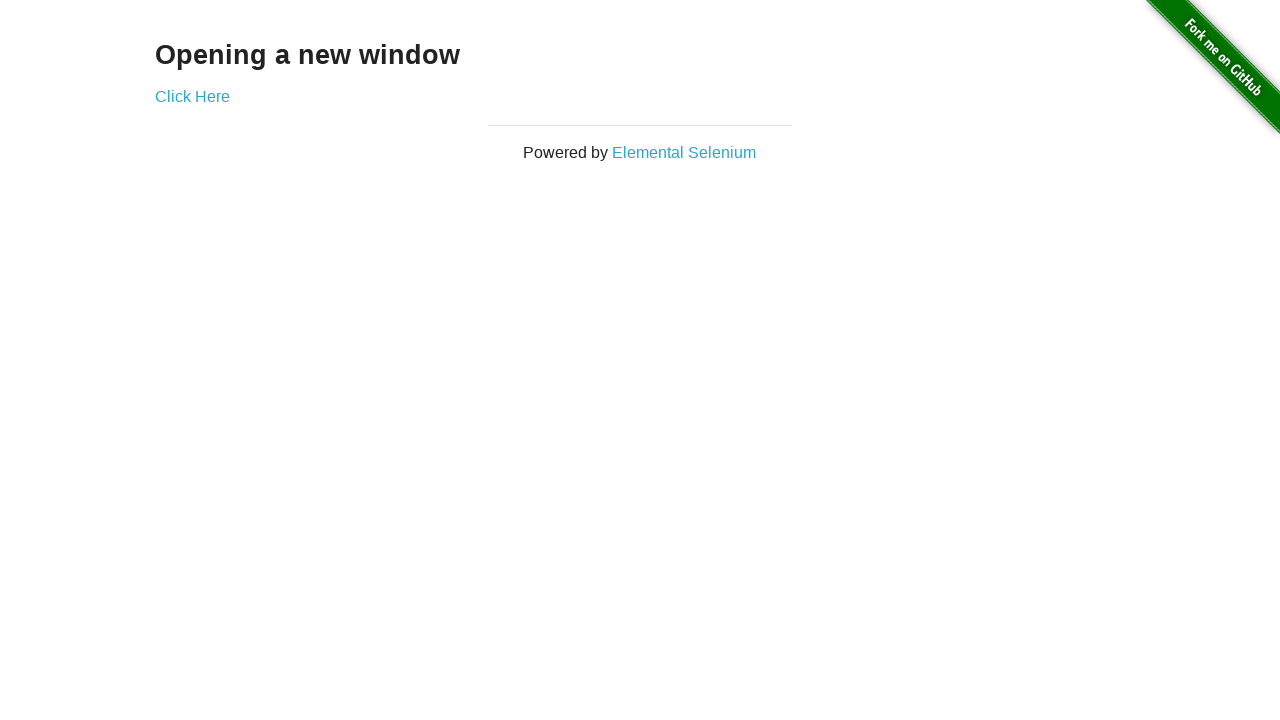

Navigated to typos page in new window
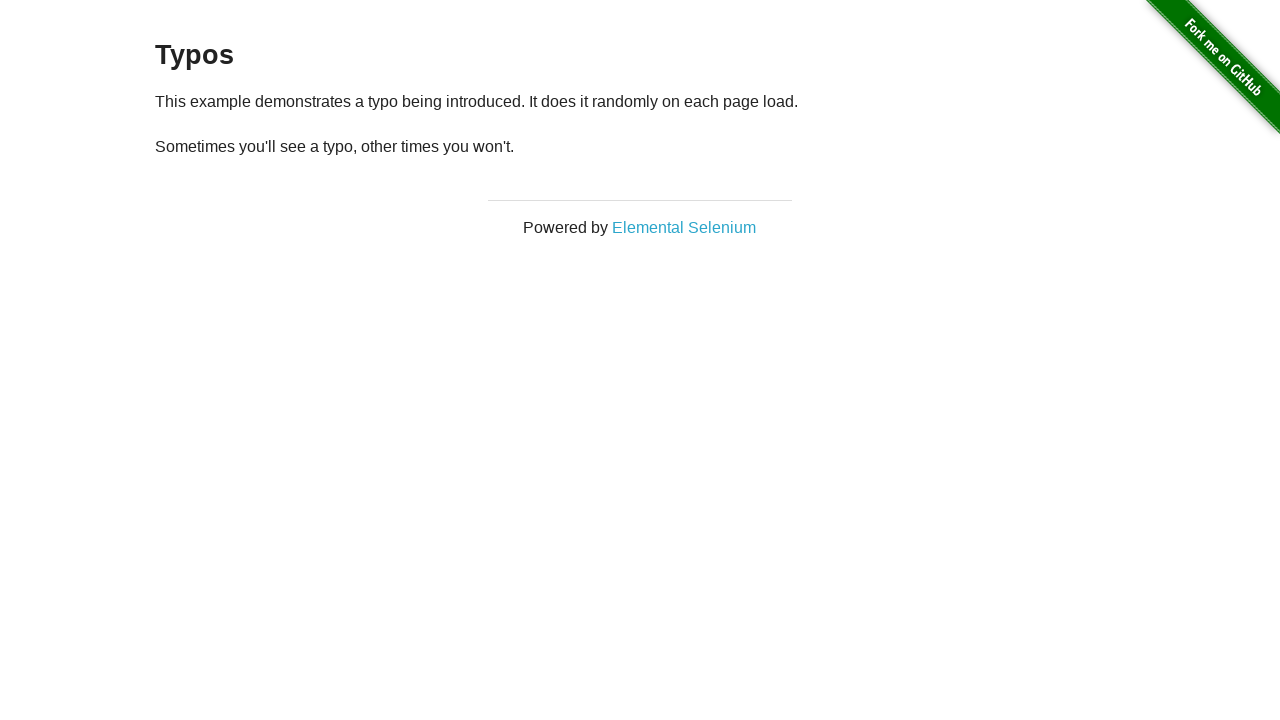

Verified 2 window handles are open
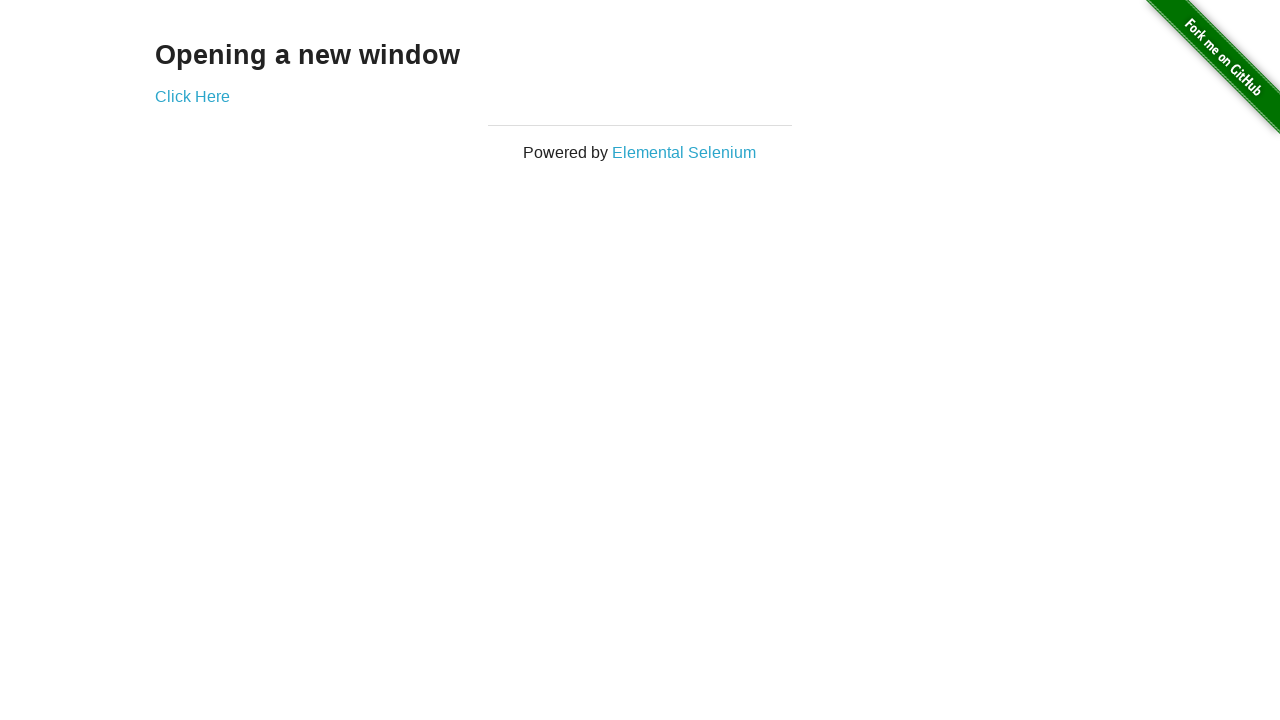

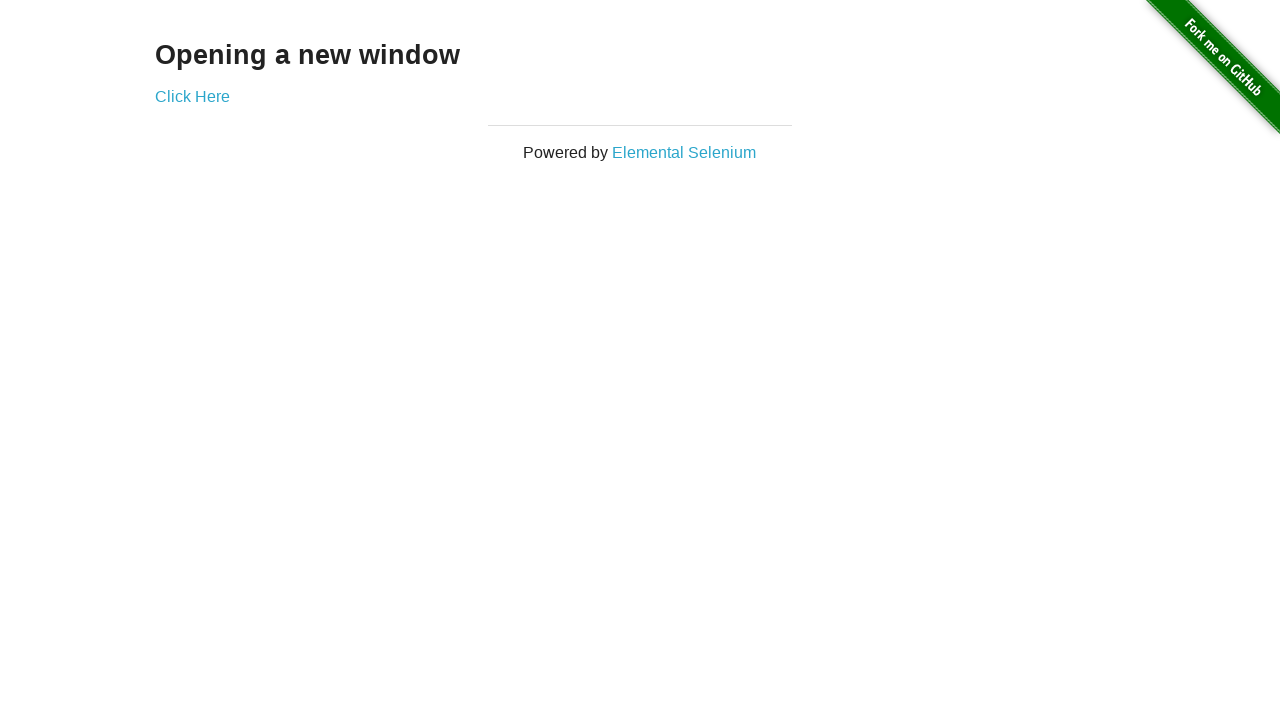